Tests that new todo items are appended to the bottom of the list by creating 3 items and verifying the count and order

Starting URL: https://demo.playwright.dev/todomvc

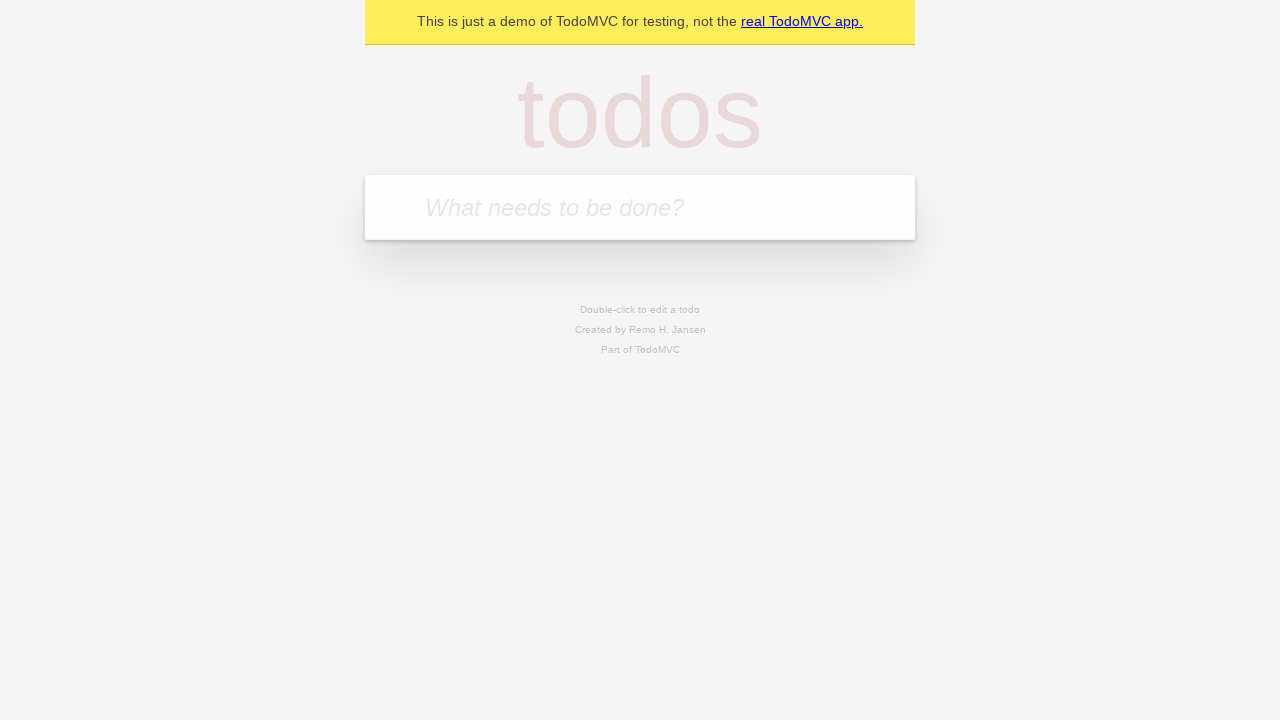

Filled new todo input with 'buy some cheese' on .new-todo
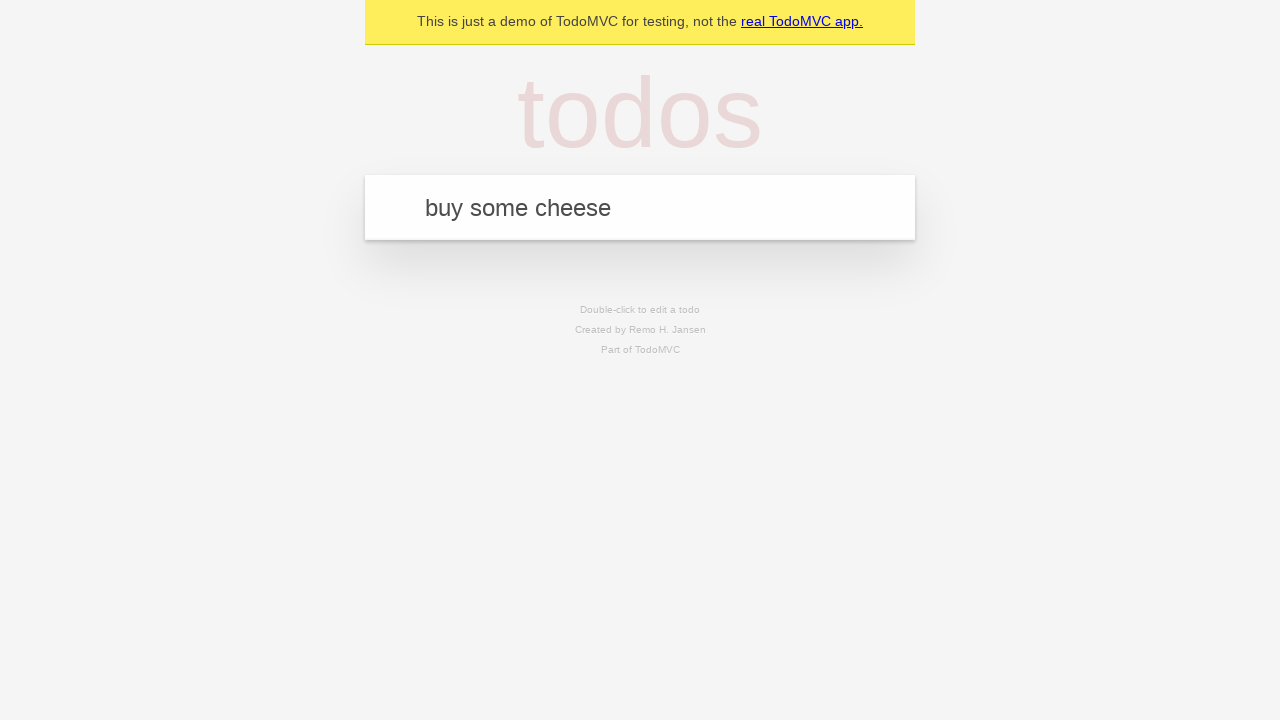

Pressed Enter to create first todo item on .new-todo
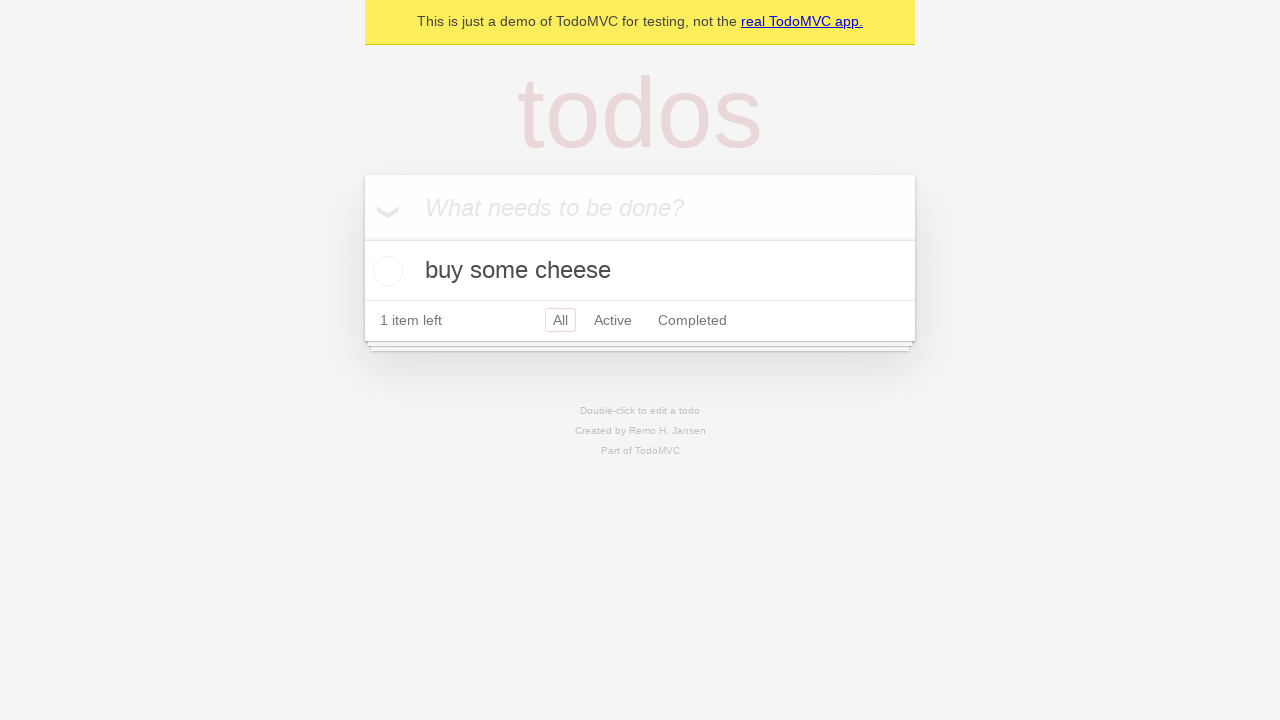

Filled new todo input with 'feed the cat' on .new-todo
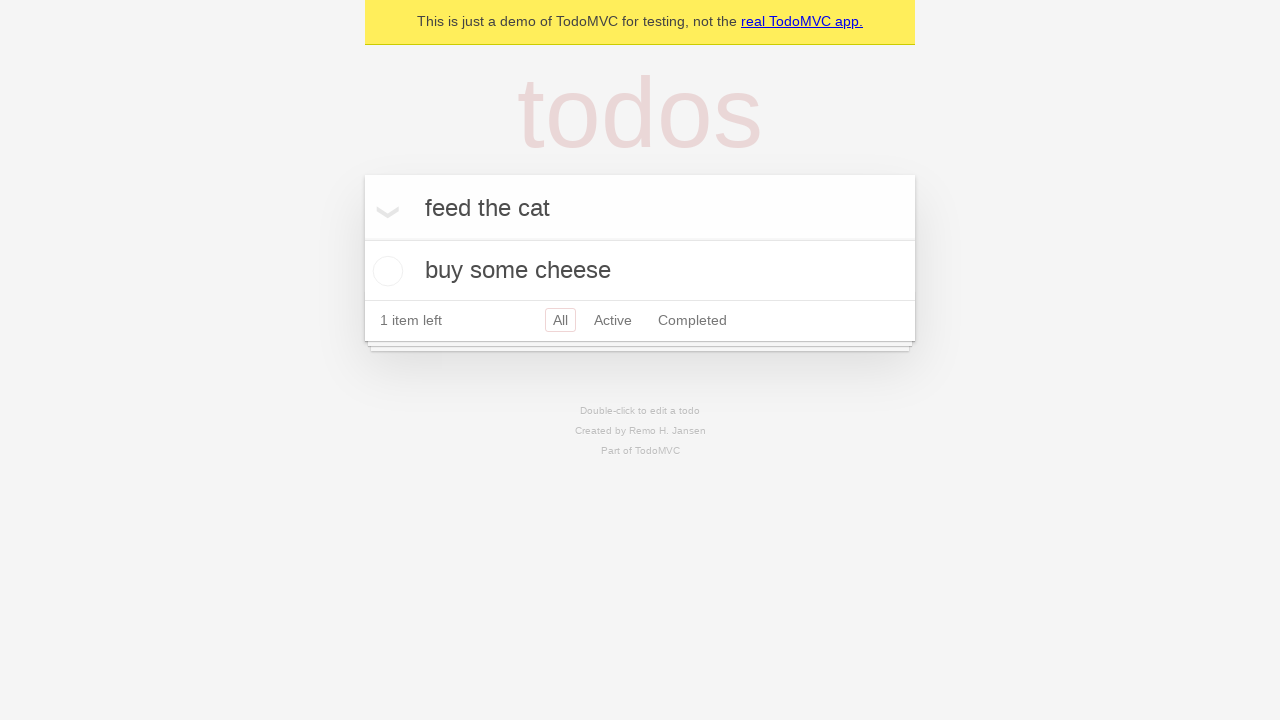

Pressed Enter to create second todo item on .new-todo
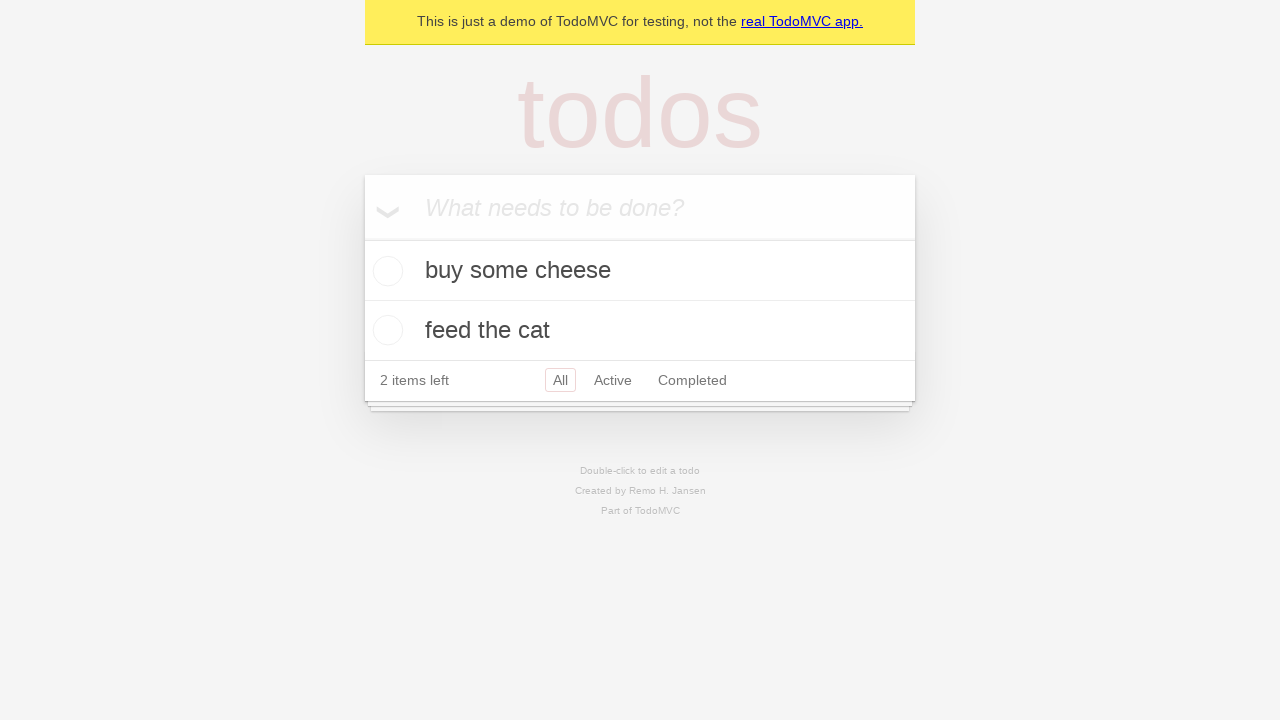

Filled new todo input with 'book a doctors appointment' on .new-todo
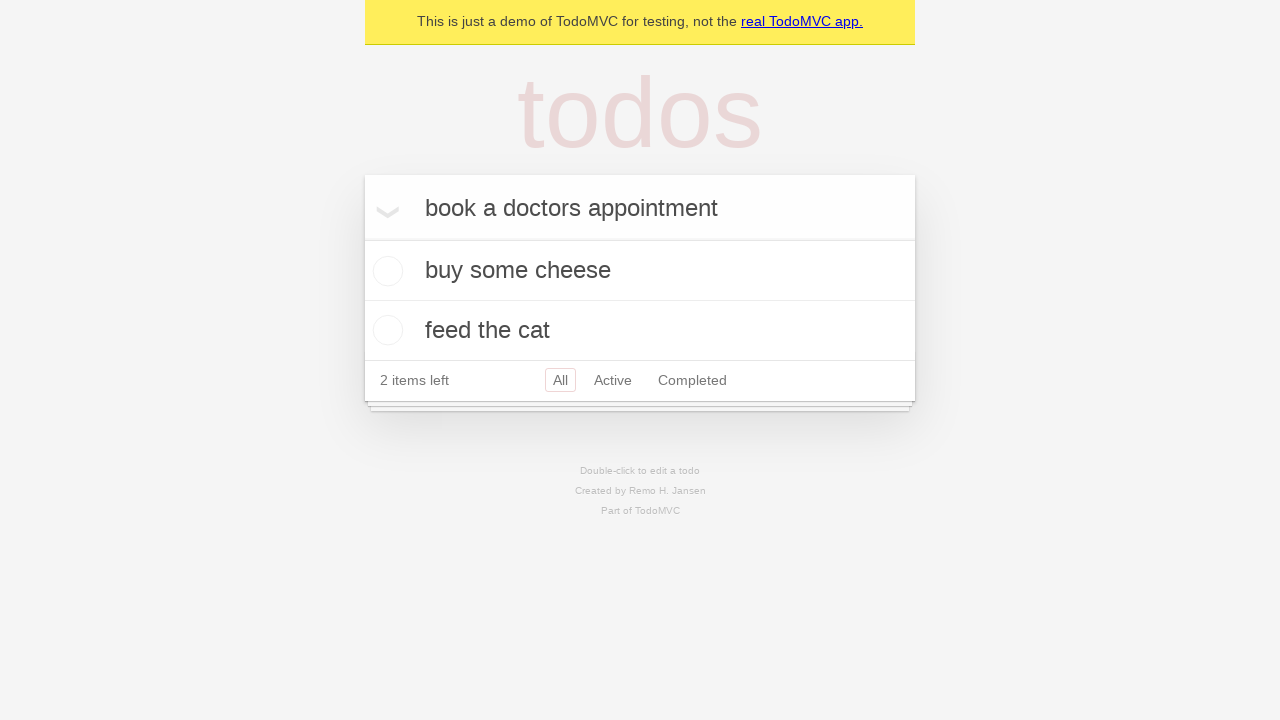

Pressed Enter to create third todo item on .new-todo
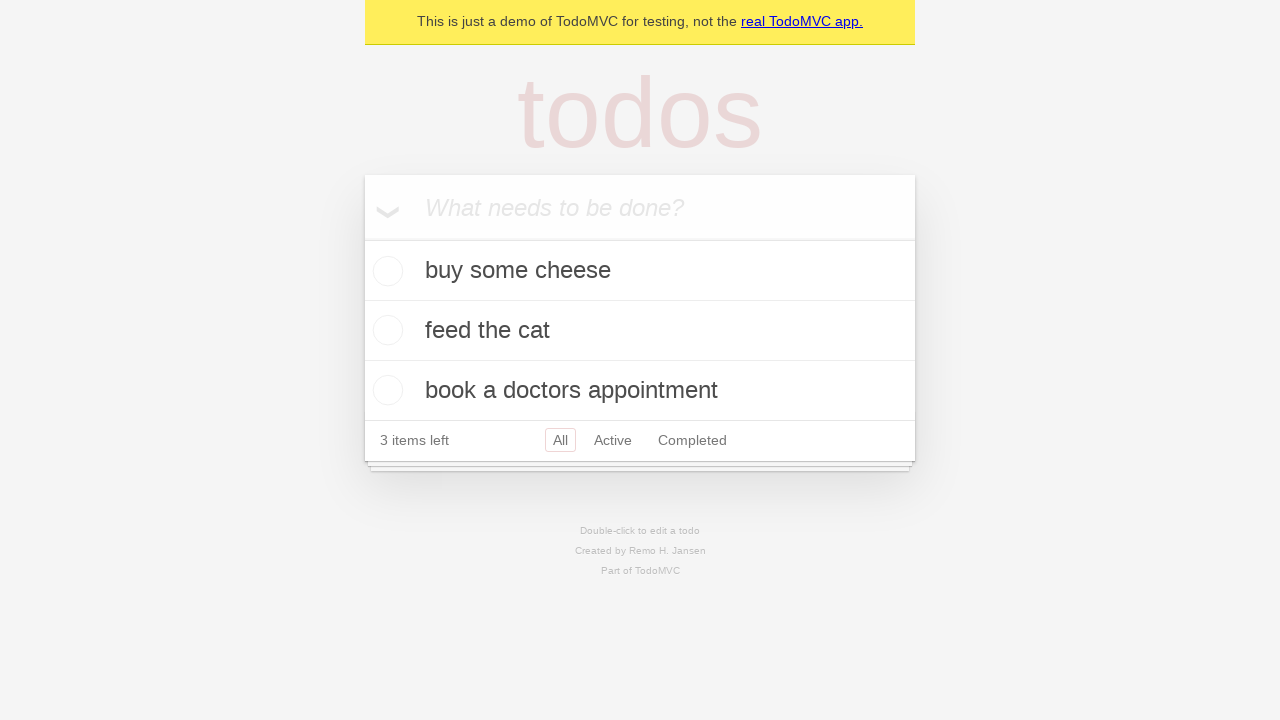

Todo count element appeared
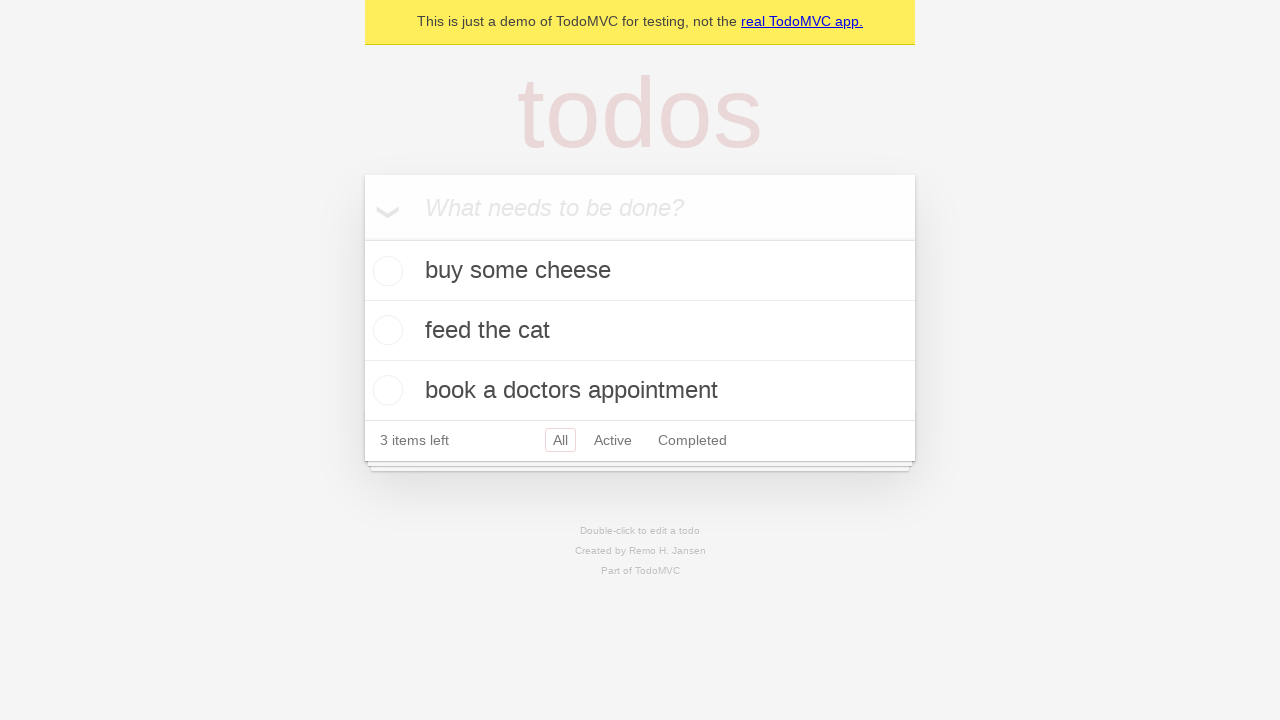

Verified that all 3 todo items are present in the list
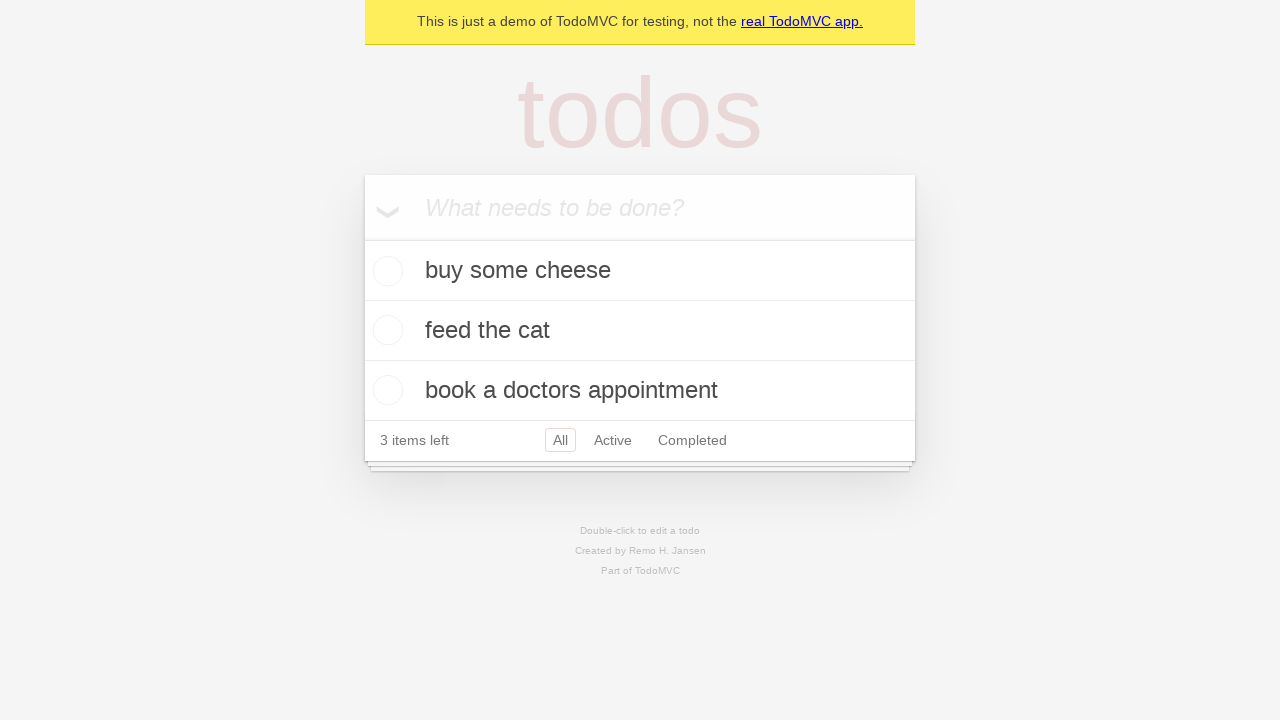

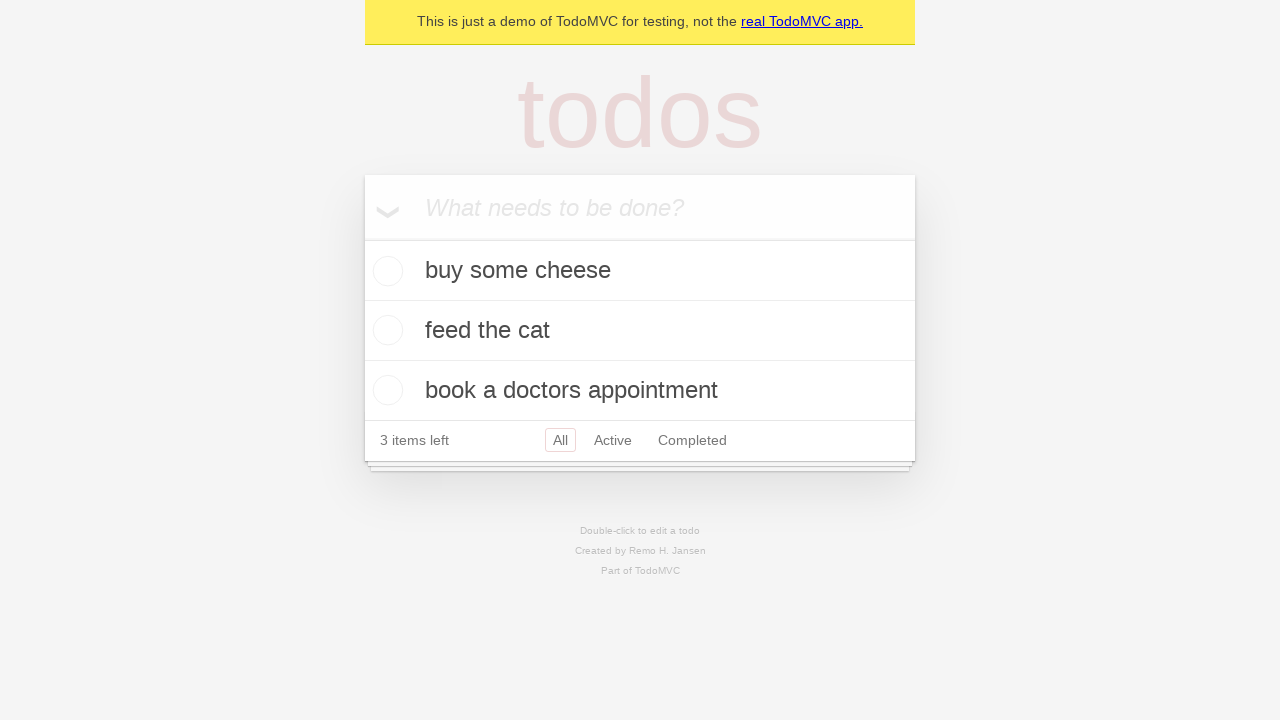